Tests JavaScript alert handling by clicking a button to trigger an alert, accepting it, then reading a number from the page, performing a mathematical calculation (log of absolute value of 12*sin(number)), and submitting the result in a form.

Starting URL: http://suninjuly.github.io/alert_accept.html

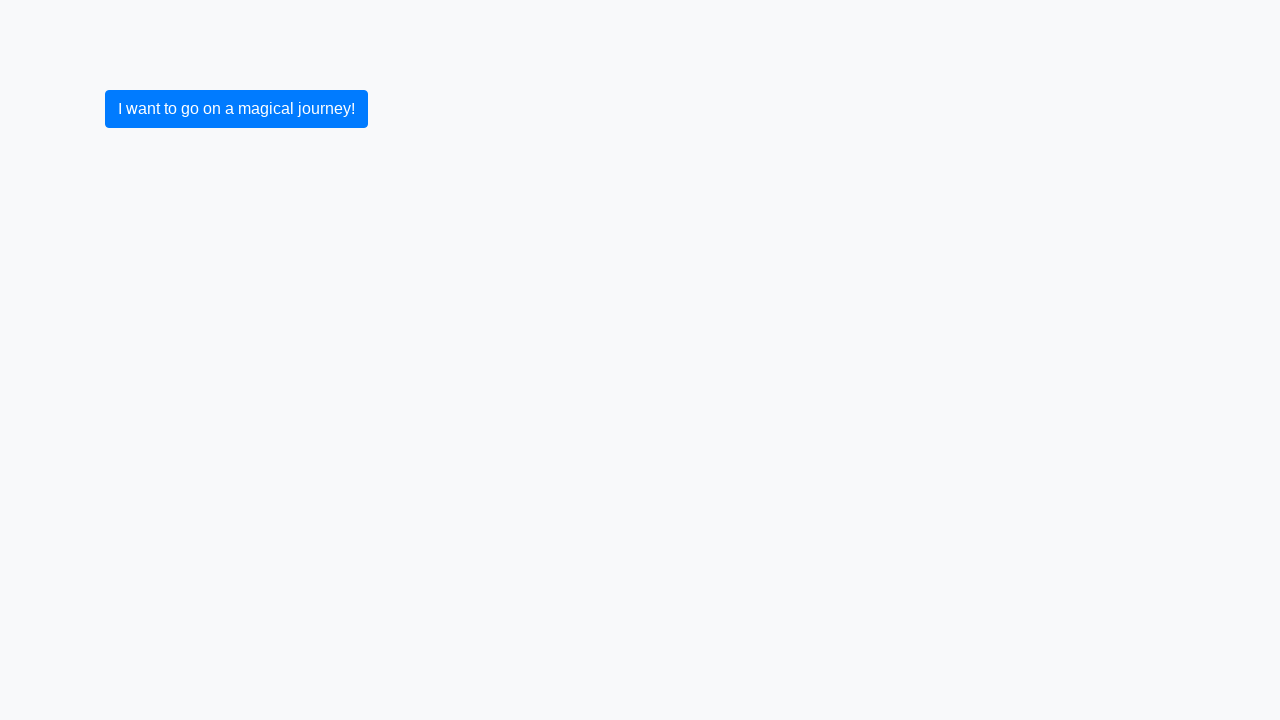

Set up dialog handler to auto-accept JavaScript alerts
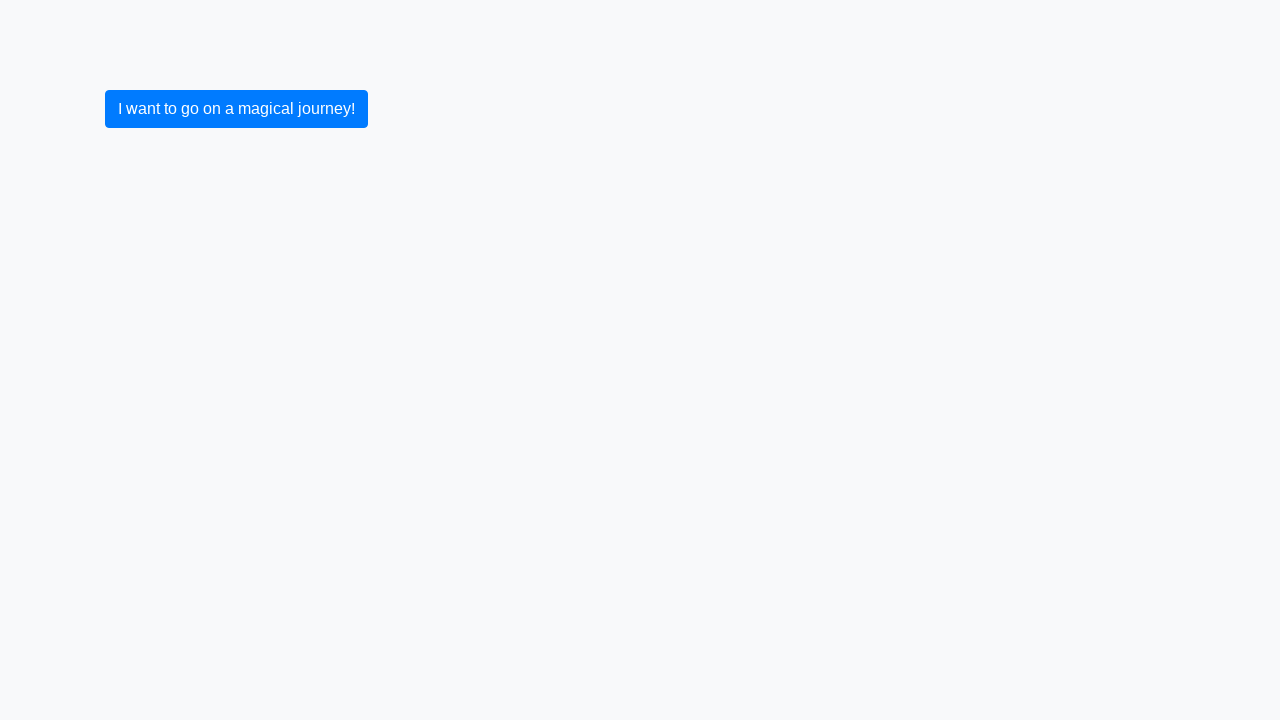

Clicked button to trigger JavaScript alert at (236, 109) on .btn.btn-primary
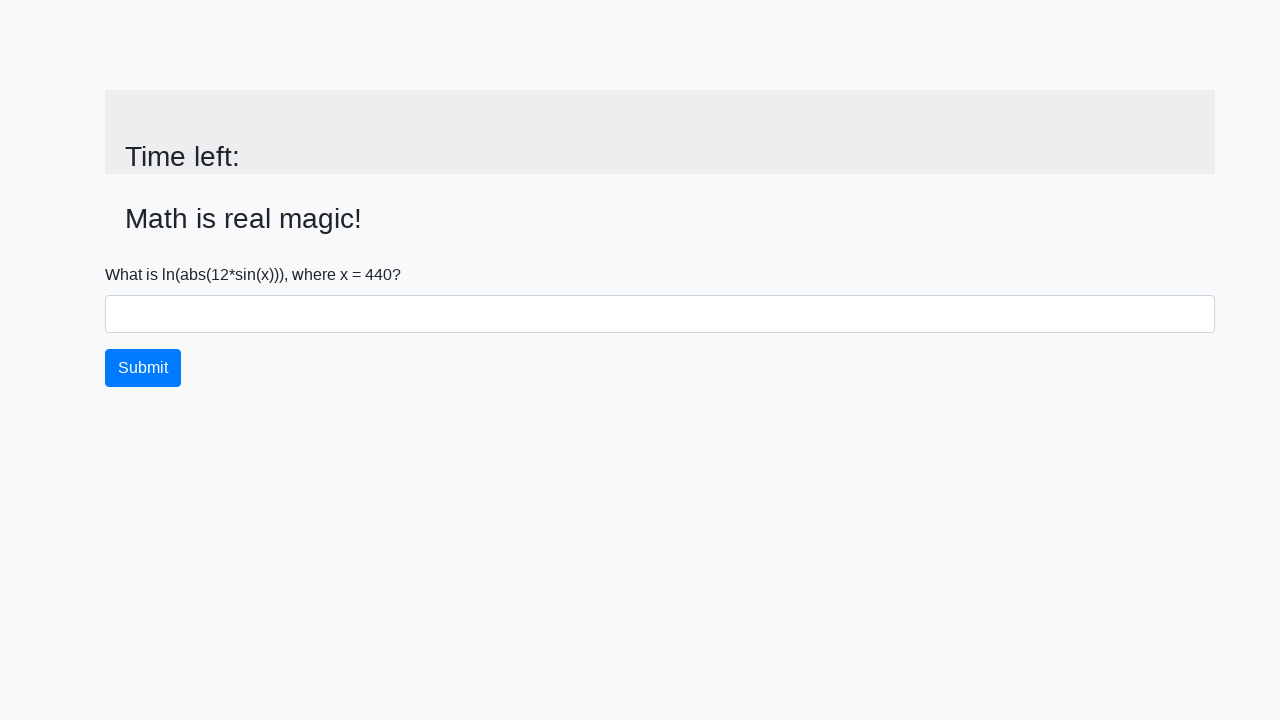

Alert was accepted and page updated with input value
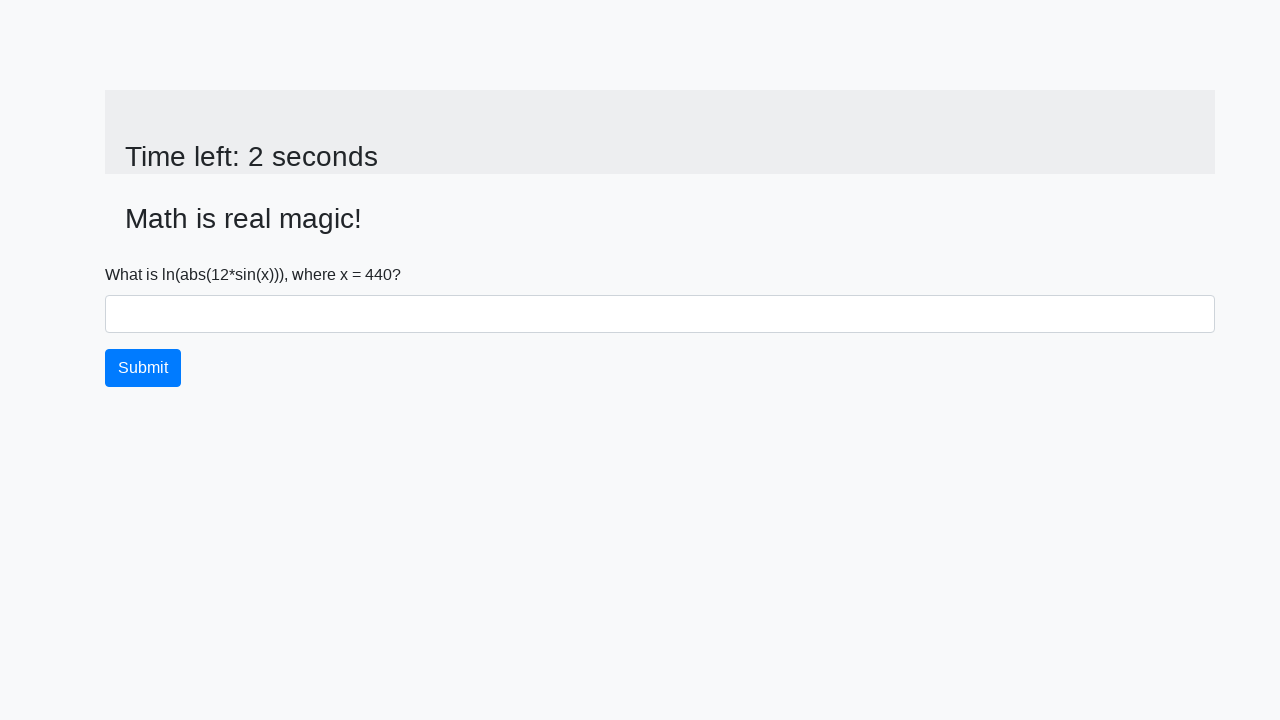

Retrieved number from page: 440
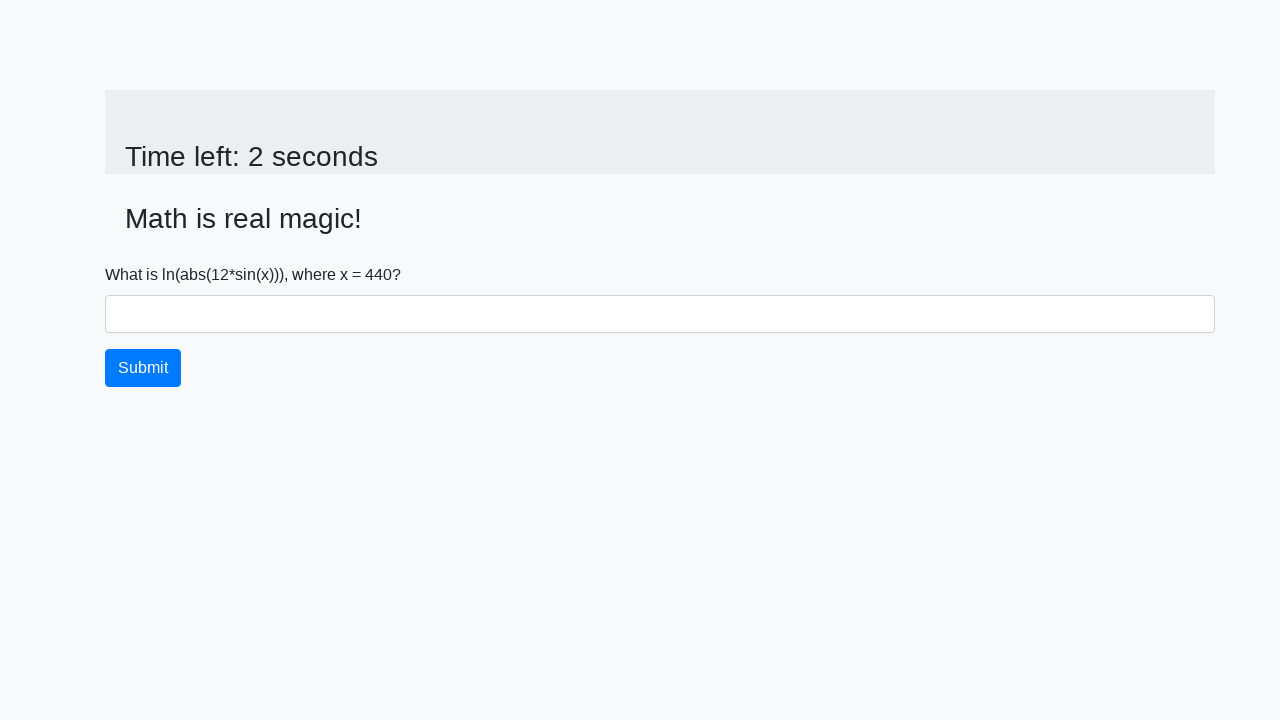

Calculated result using log(abs(12*sin(440))): 0.7482334441525115
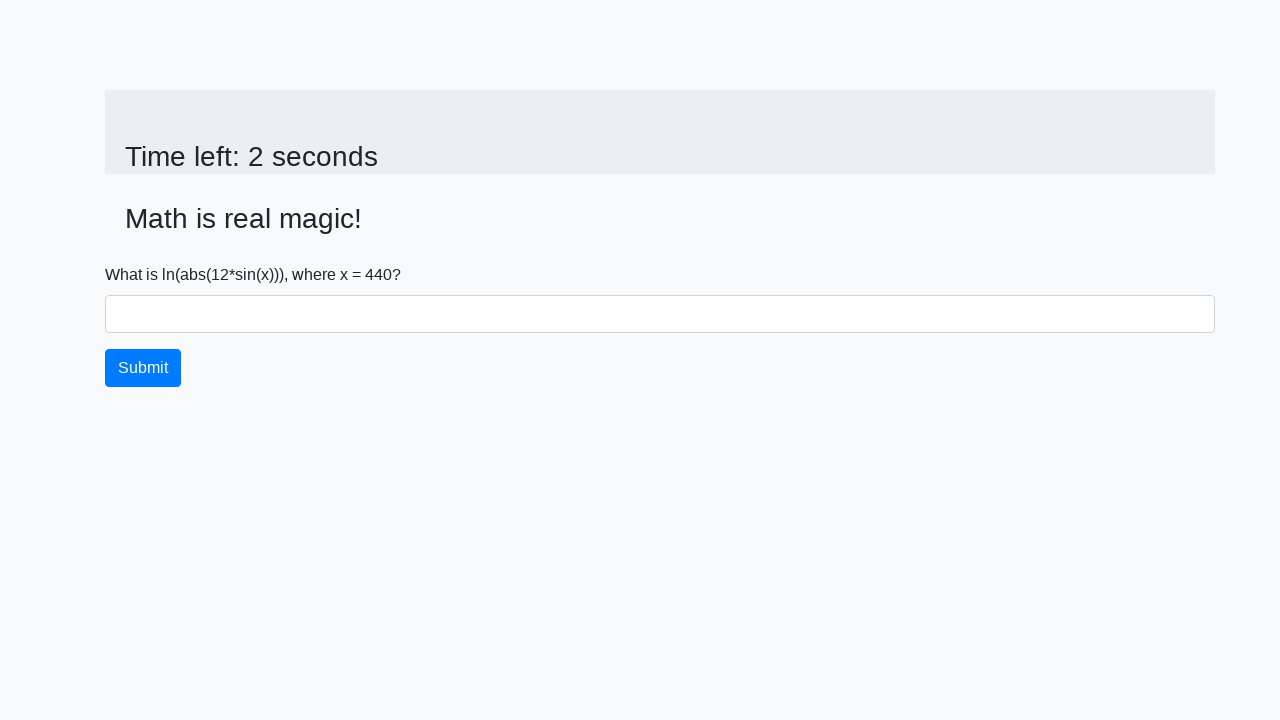

Filled form field with calculated result: 0.7482334441525115 on .form-control
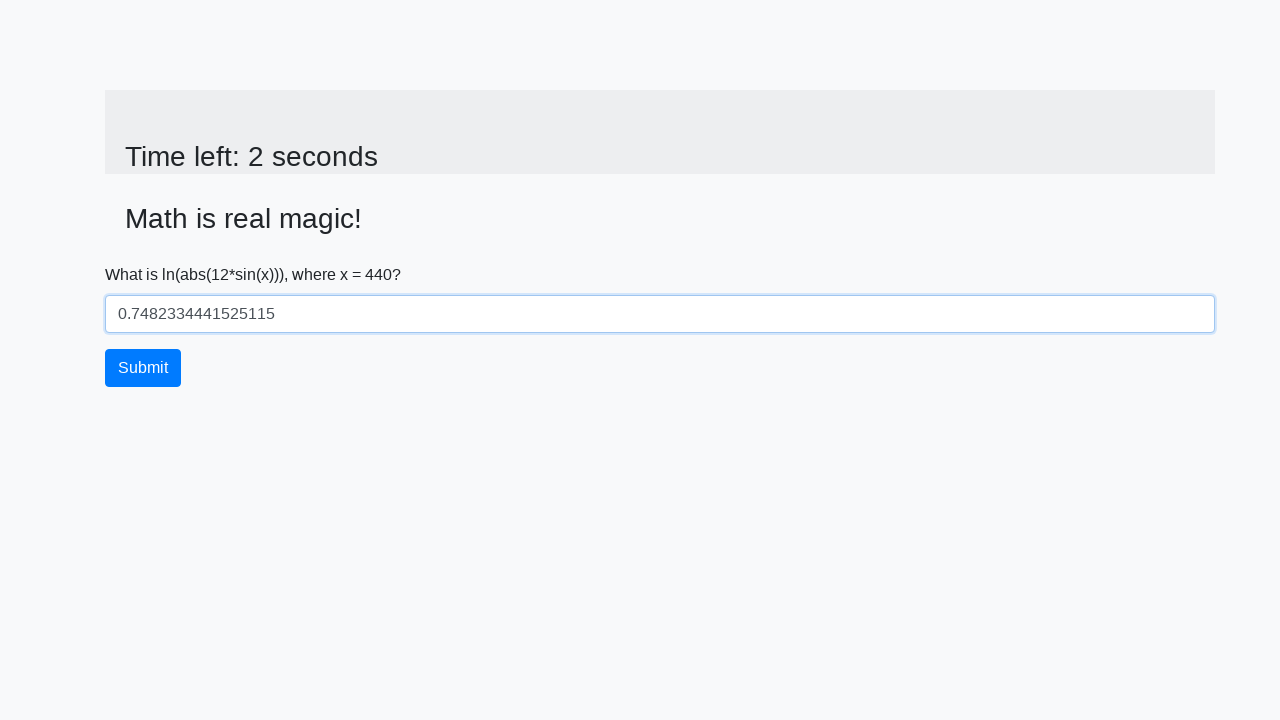

Clicked submit button to submit the form at (143, 368) on .btn.btn-primary
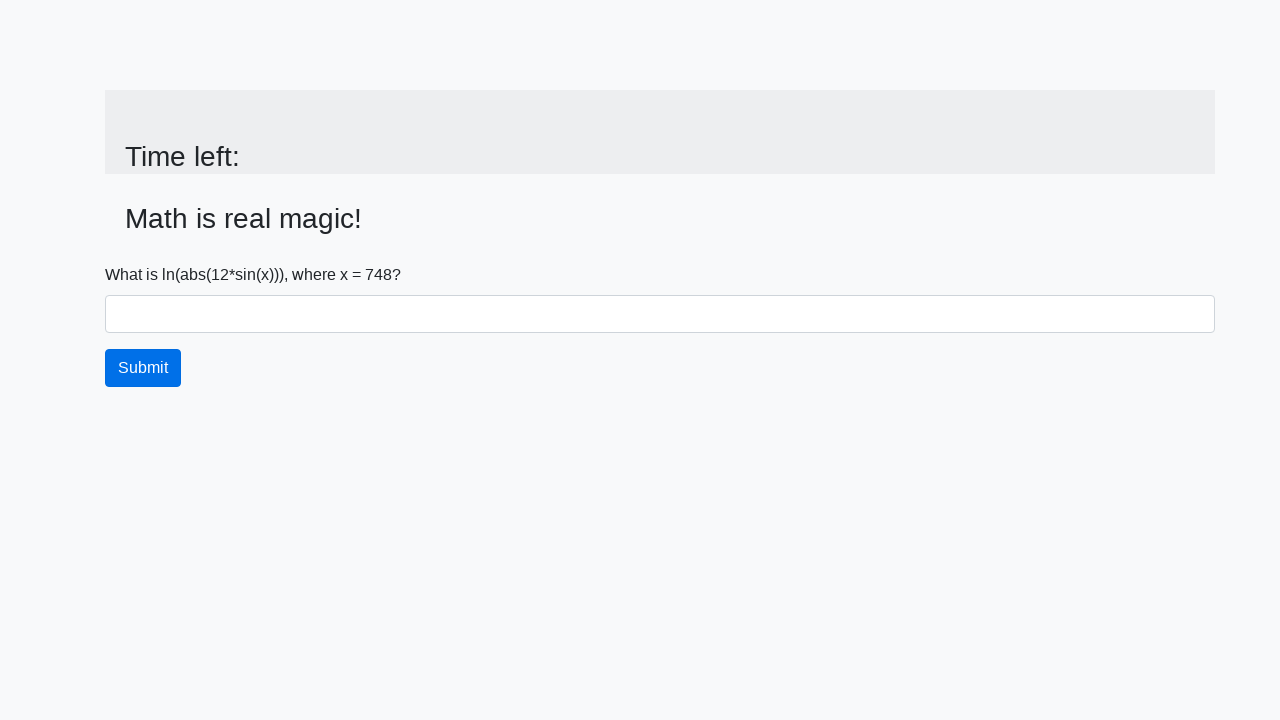

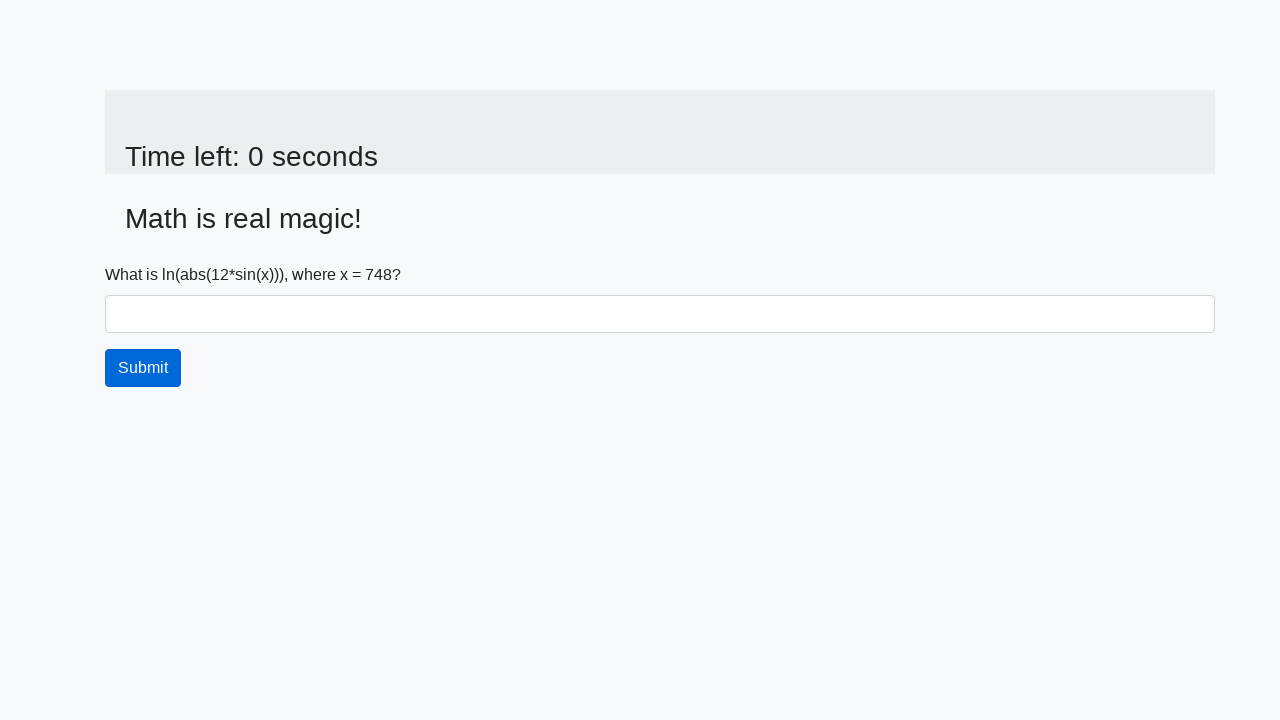